Tests JavaScript prompt dialog box by clicking the prompt button, entering text, and accepting the prompt

Starting URL: https://demoqa.com/alerts

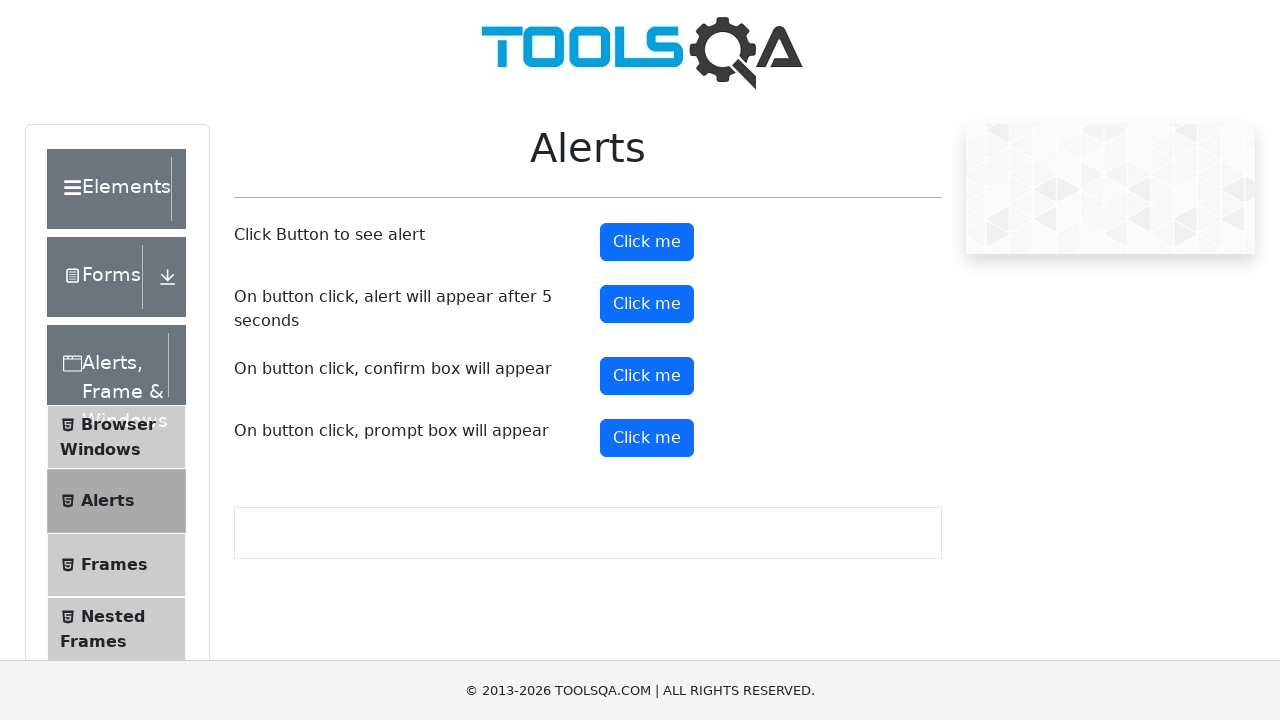

Set up dialog handler to accept prompt with 'Hello'
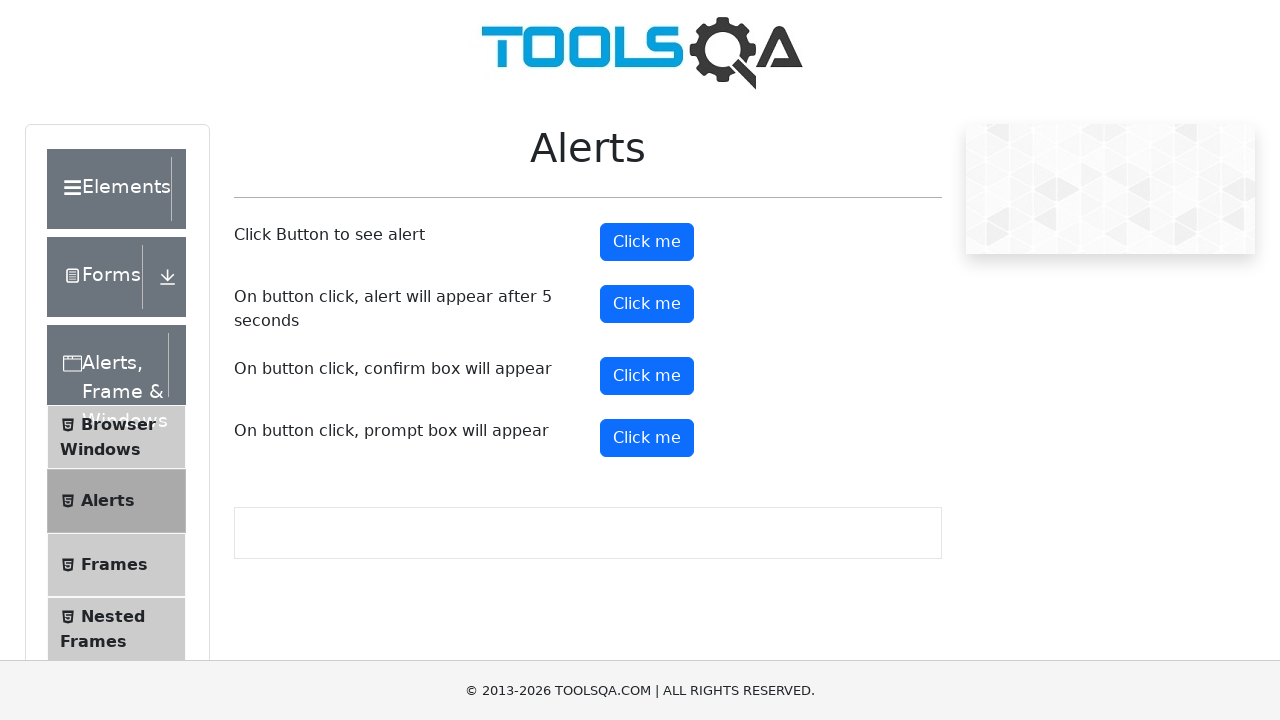

Clicked prompt button to trigger JavaScript prompt dialog at (647, 438) on #promtButton
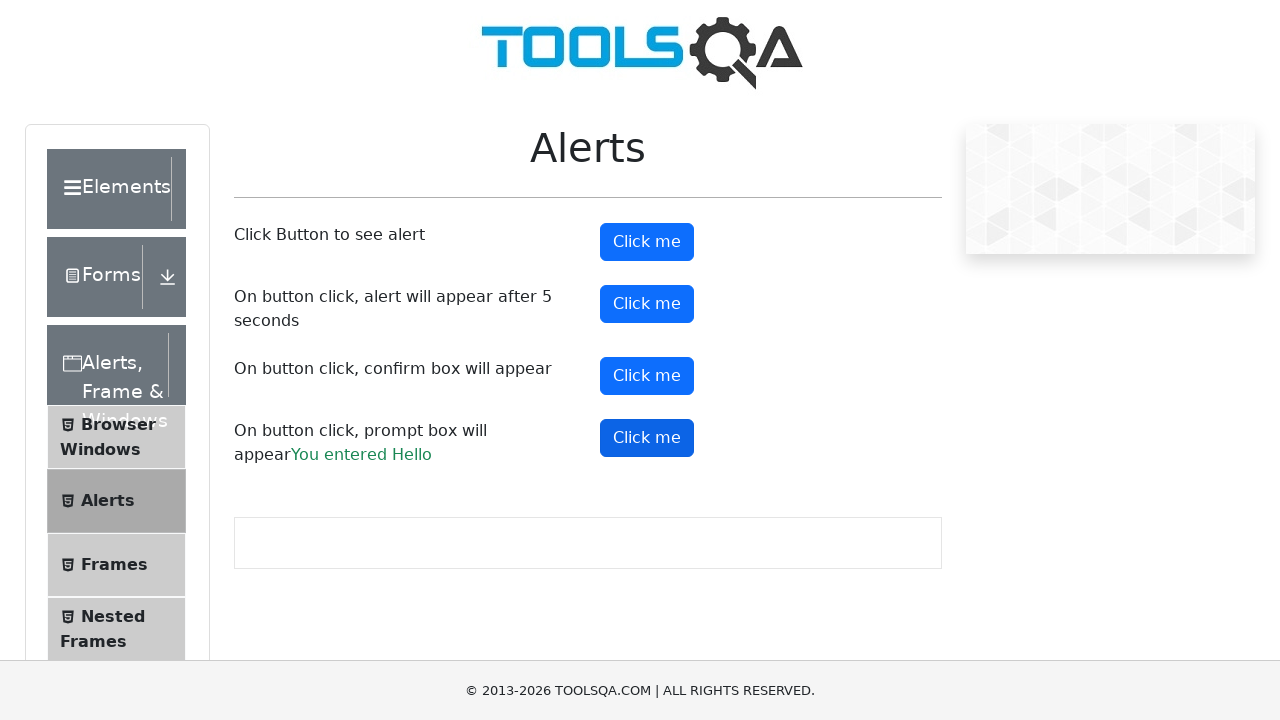

Waited for dialog to be processed
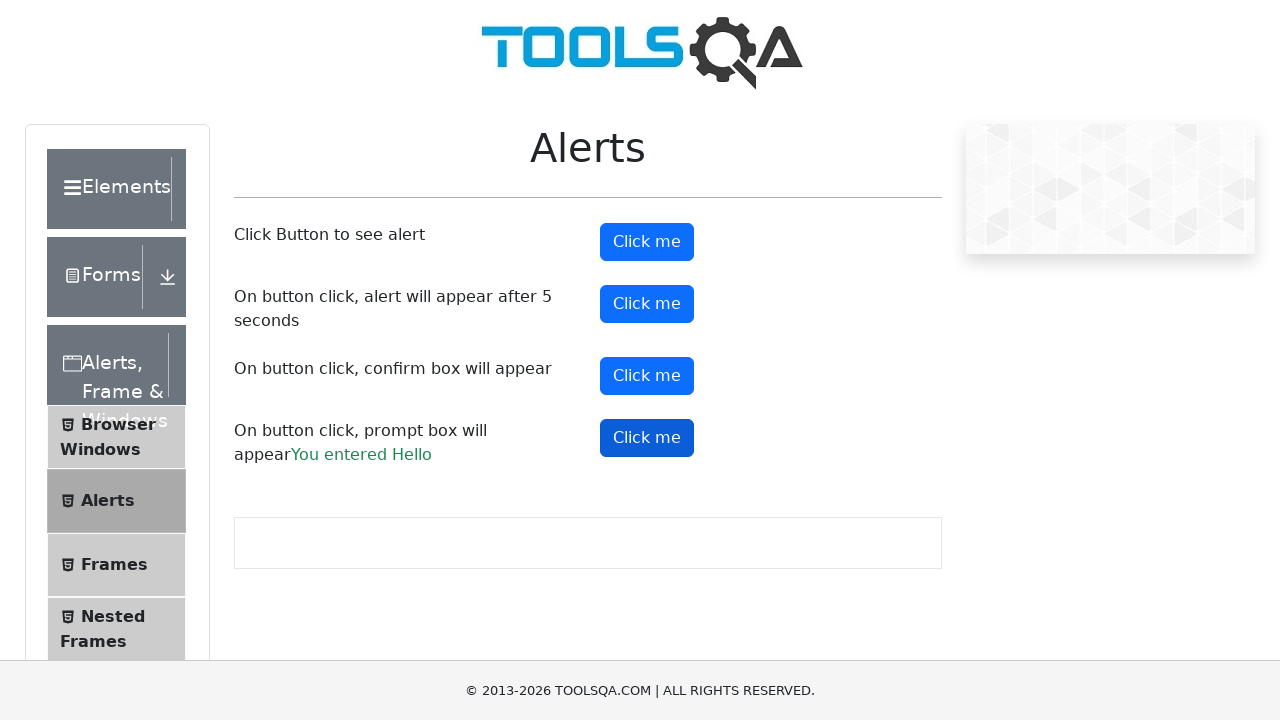

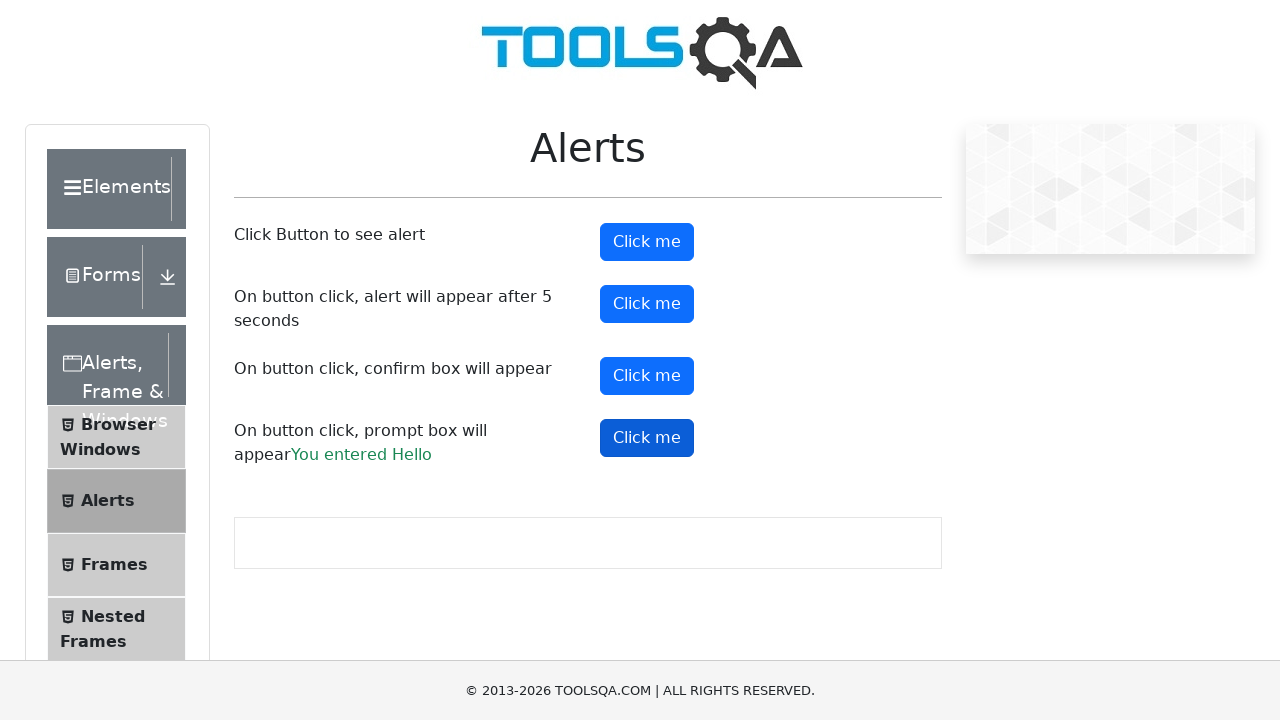